Verifies that there are exactly 5 elements with class "test" on the page

Starting URL: https://kristinek.github.io/site/examples/locators

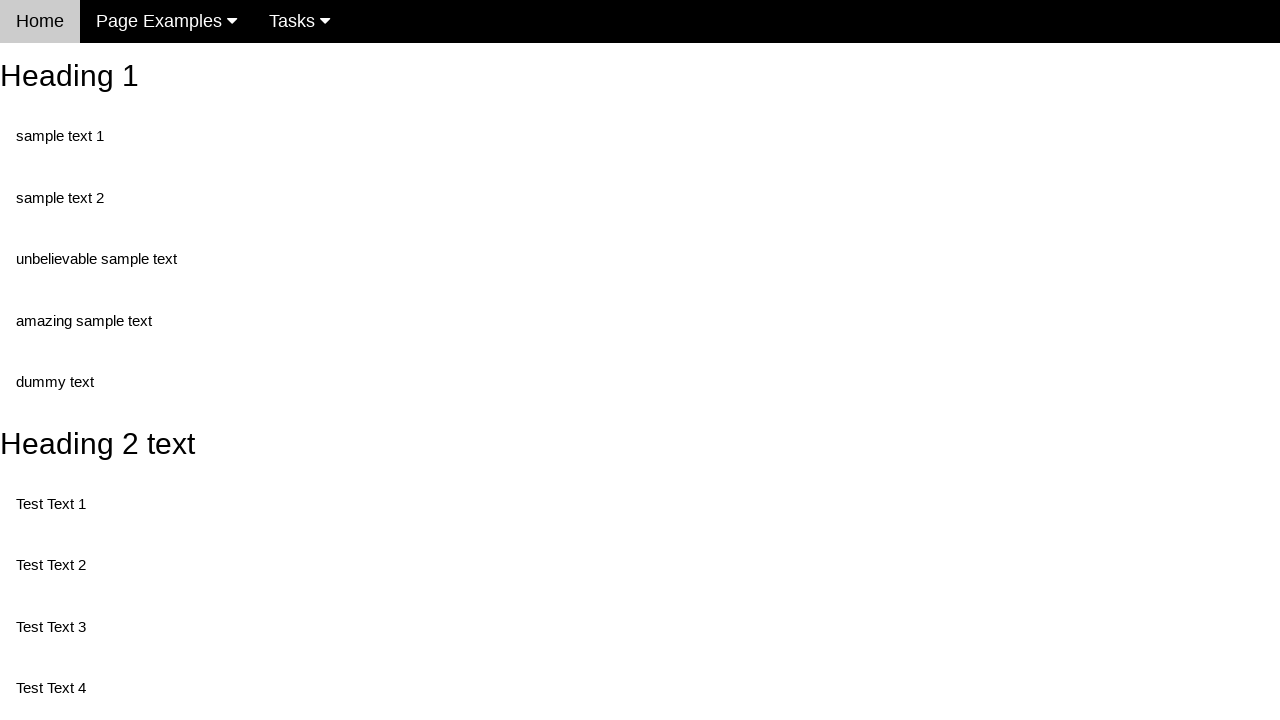

Navigated to https://kristinek.github.io/site/examples/locators
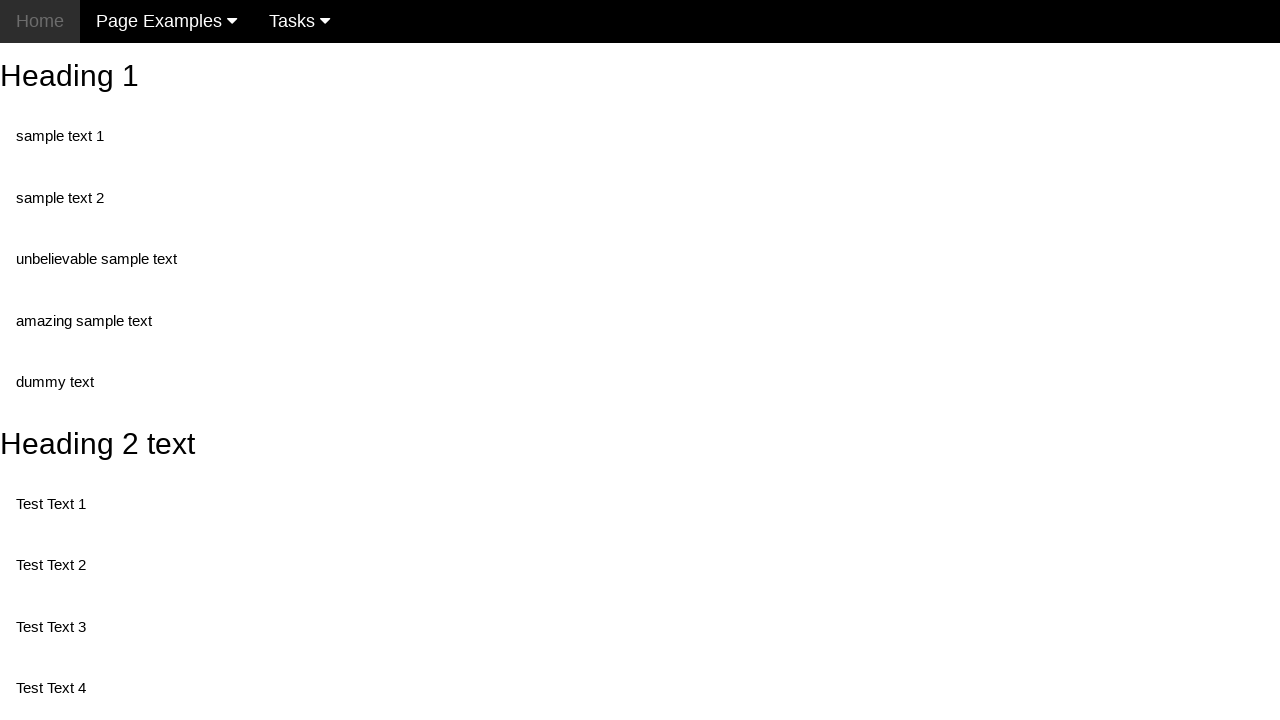

Retrieved all elements with class 'test'
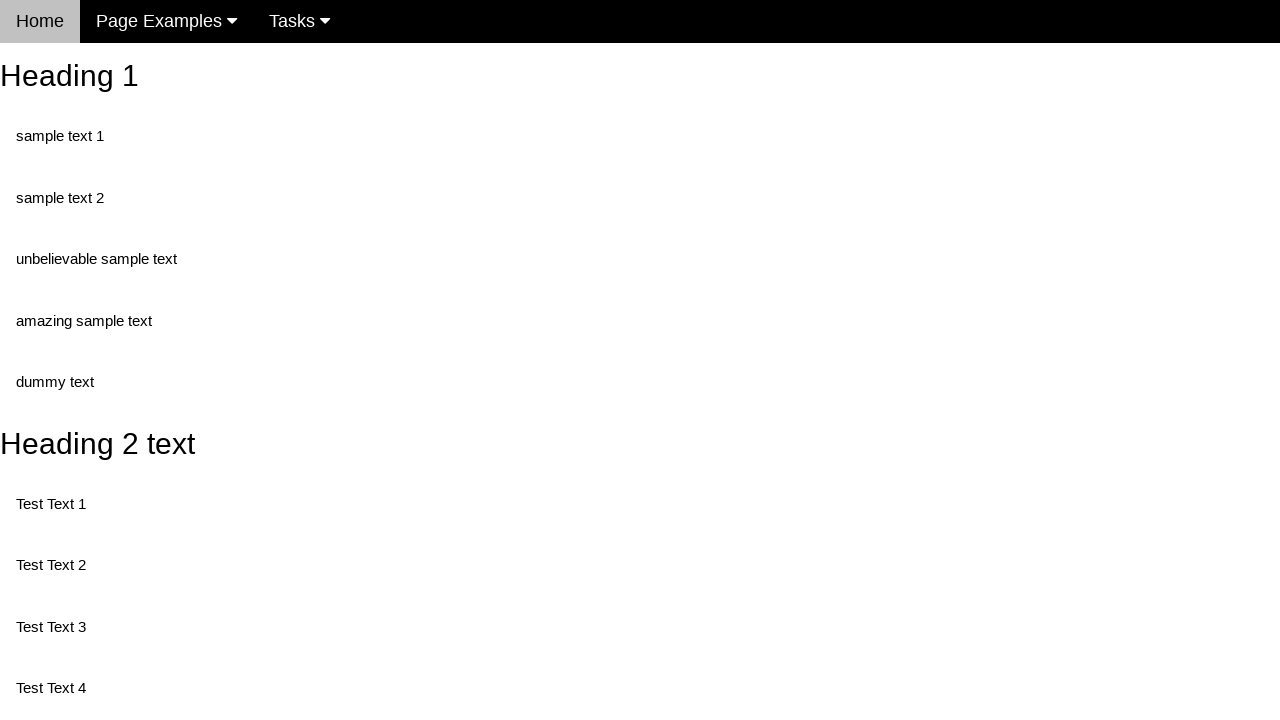

Verified that exactly 5 elements with class 'test' are present on the page
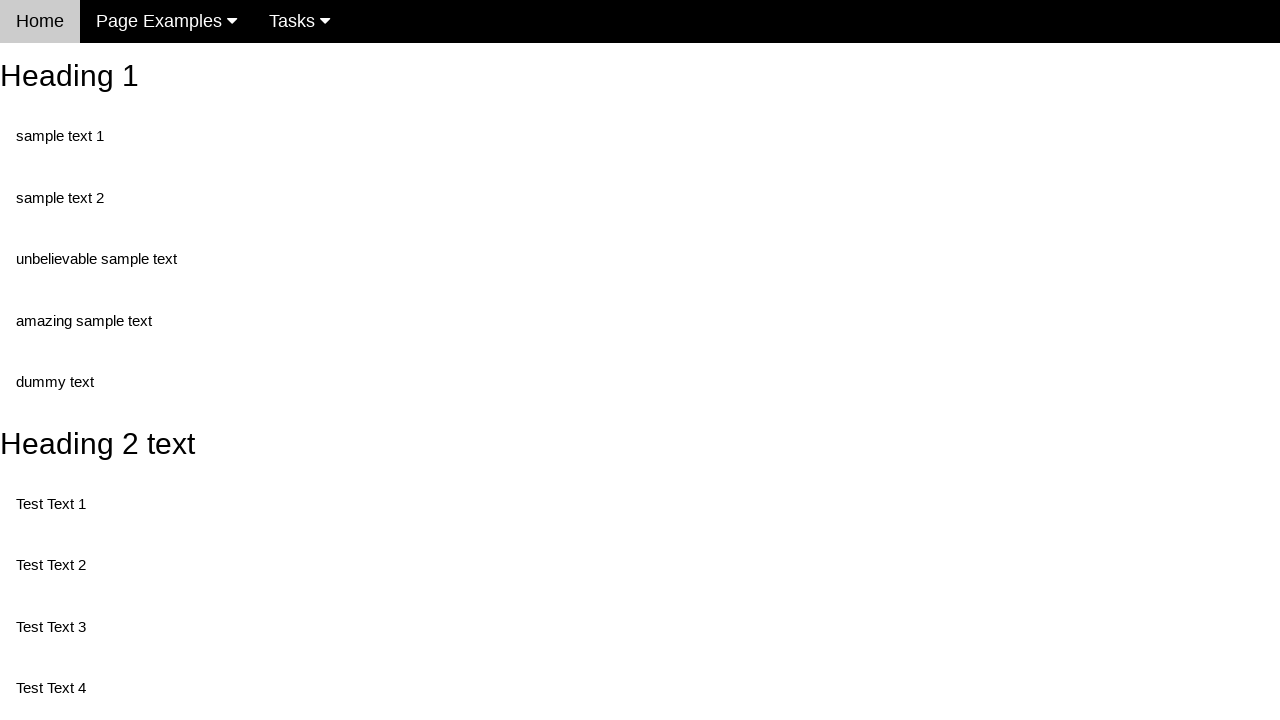

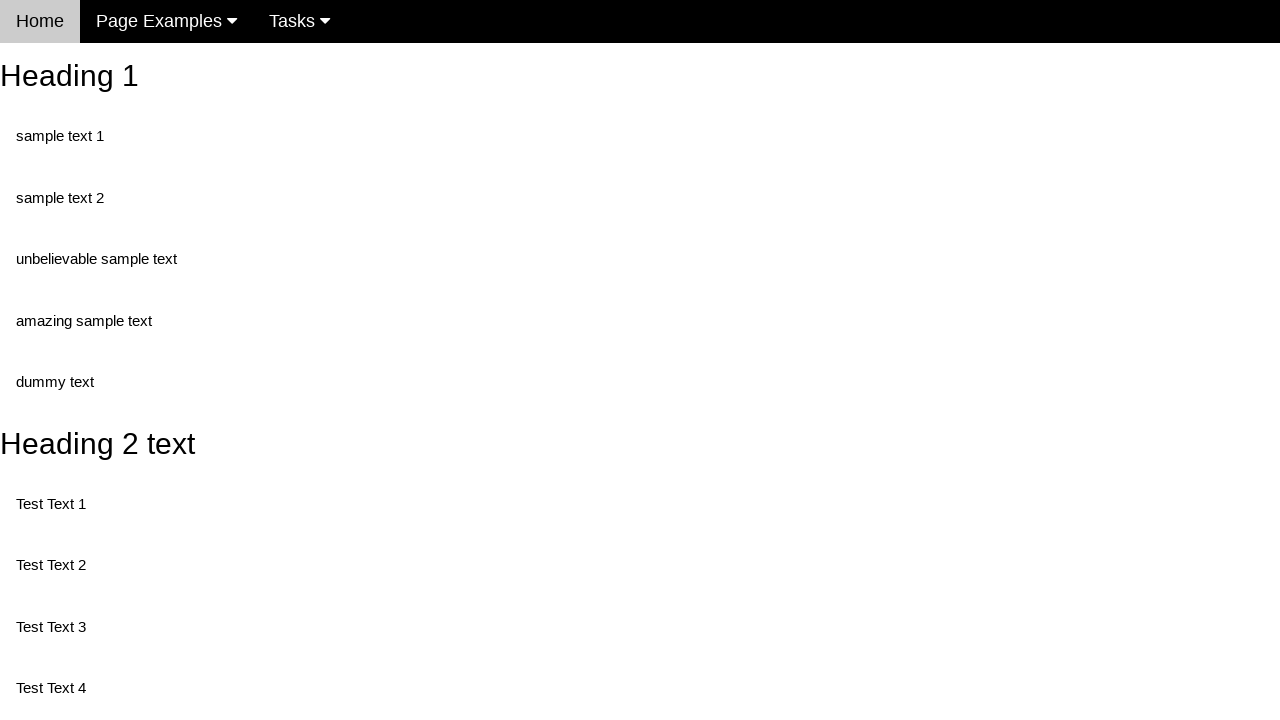